Tests various JavaScript alert dialog interactions including simple alerts, timer alerts, and confirmation dialogs on the DemoQA alerts page

Starting URL: https://demoqa.com/alerts

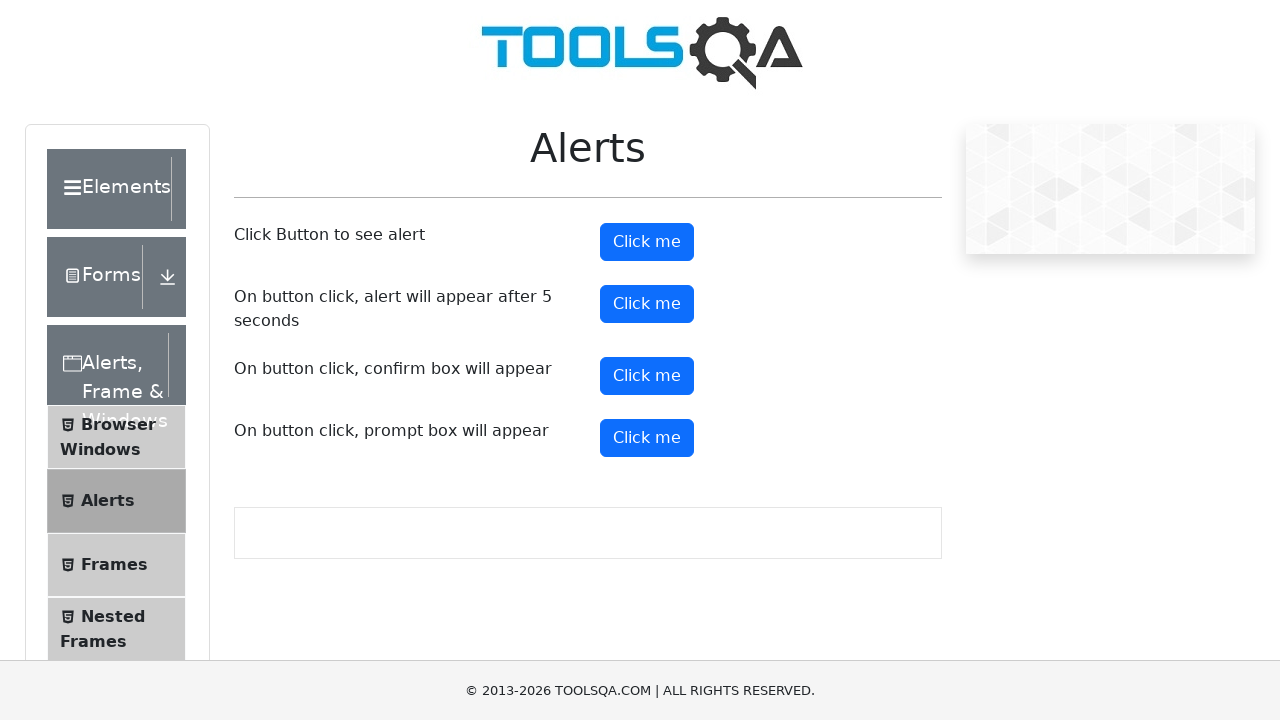

Clicked first alert button at (647, 242) on #alertButton
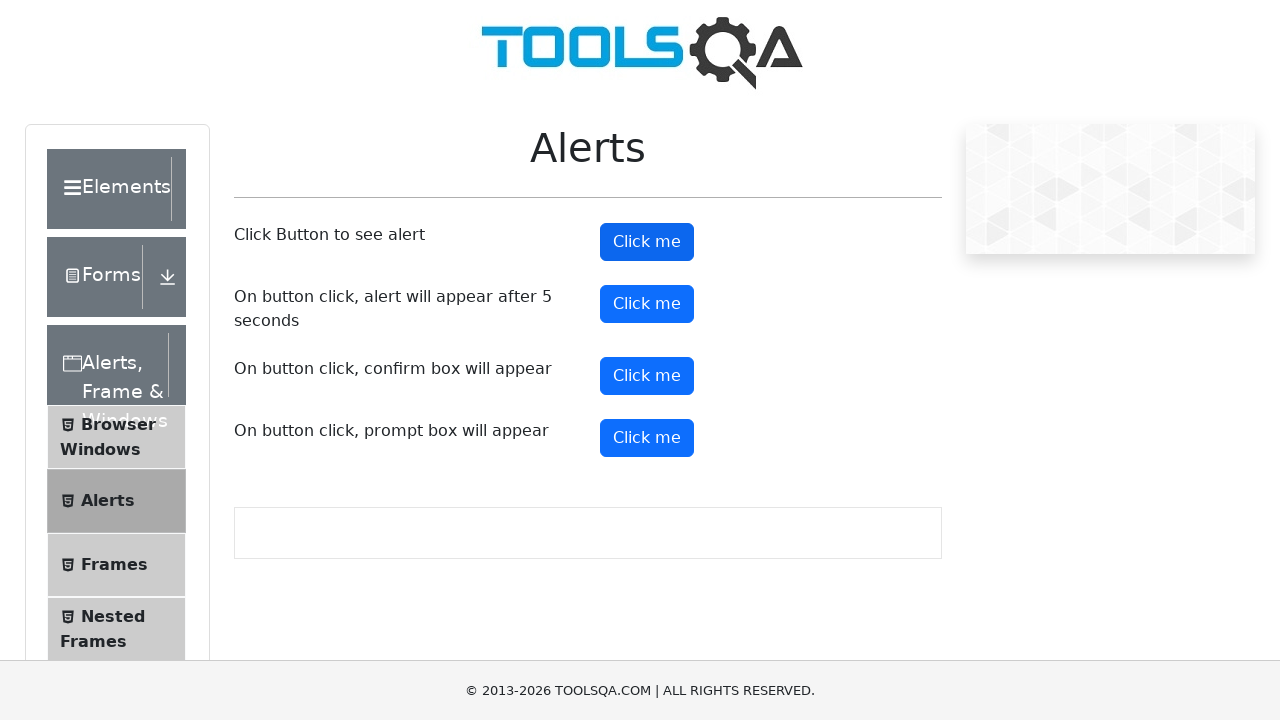

Set up handler to accept first alert dialog
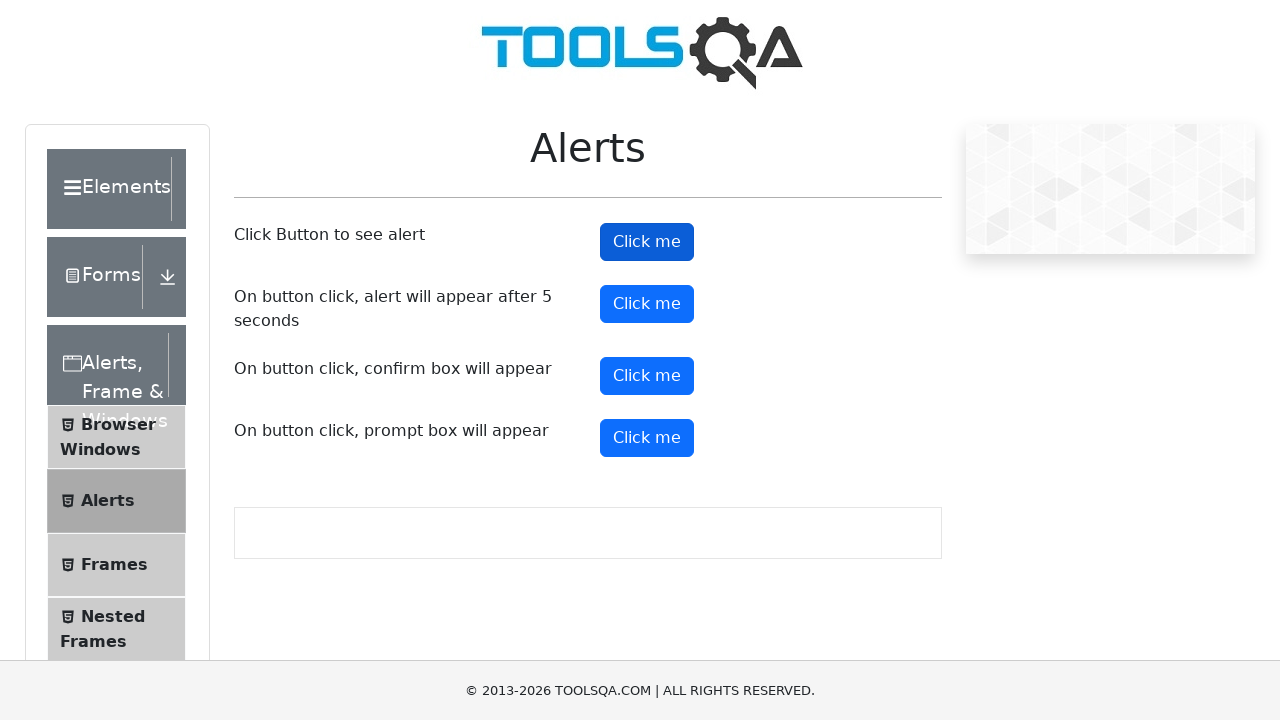

Clicked timer alert button at (647, 304) on #timerAlertButton
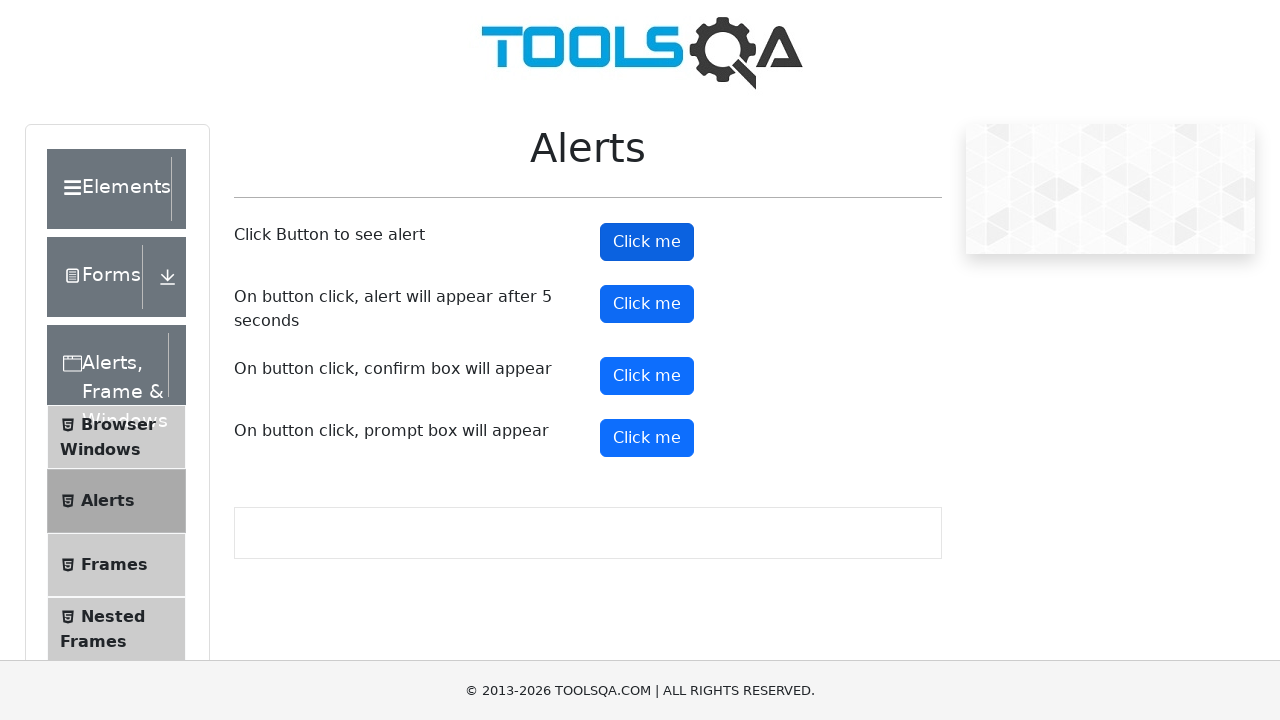

Set up handler to accept timer alert dialog
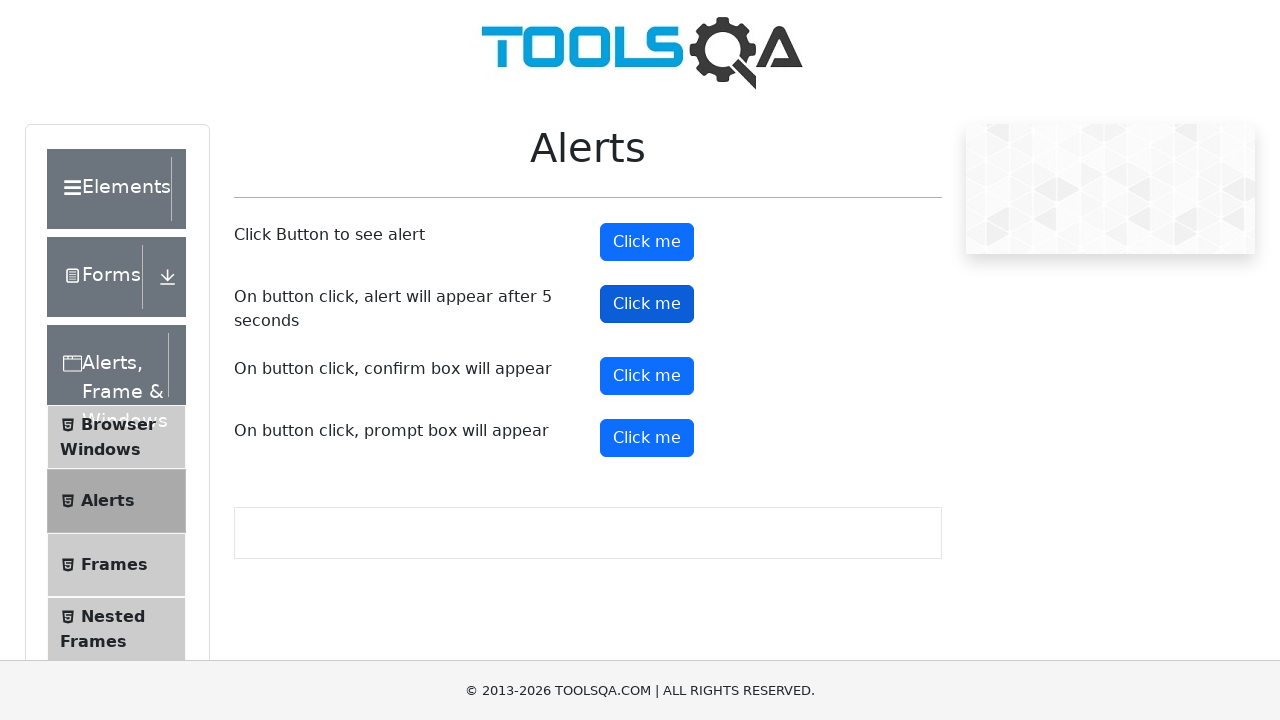

Clicked confirmation button at (647, 376) on #confirmButton
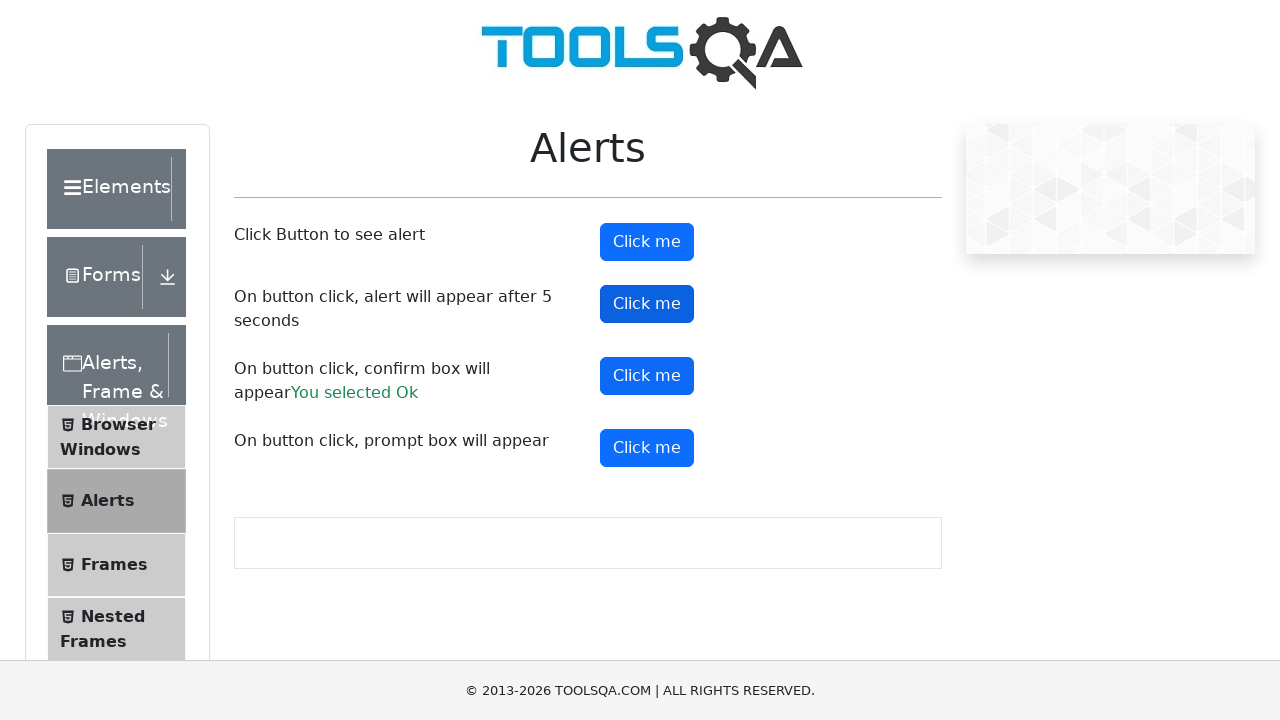

Set up handler to accept confirmation dialog
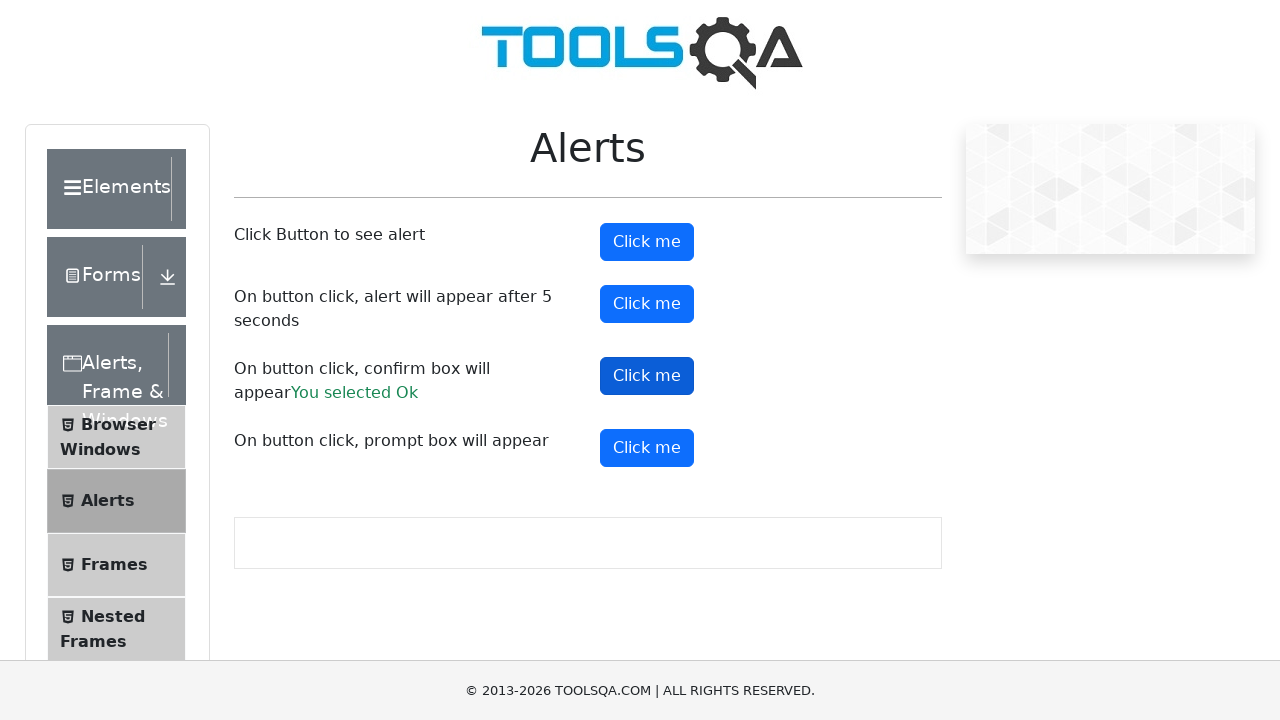

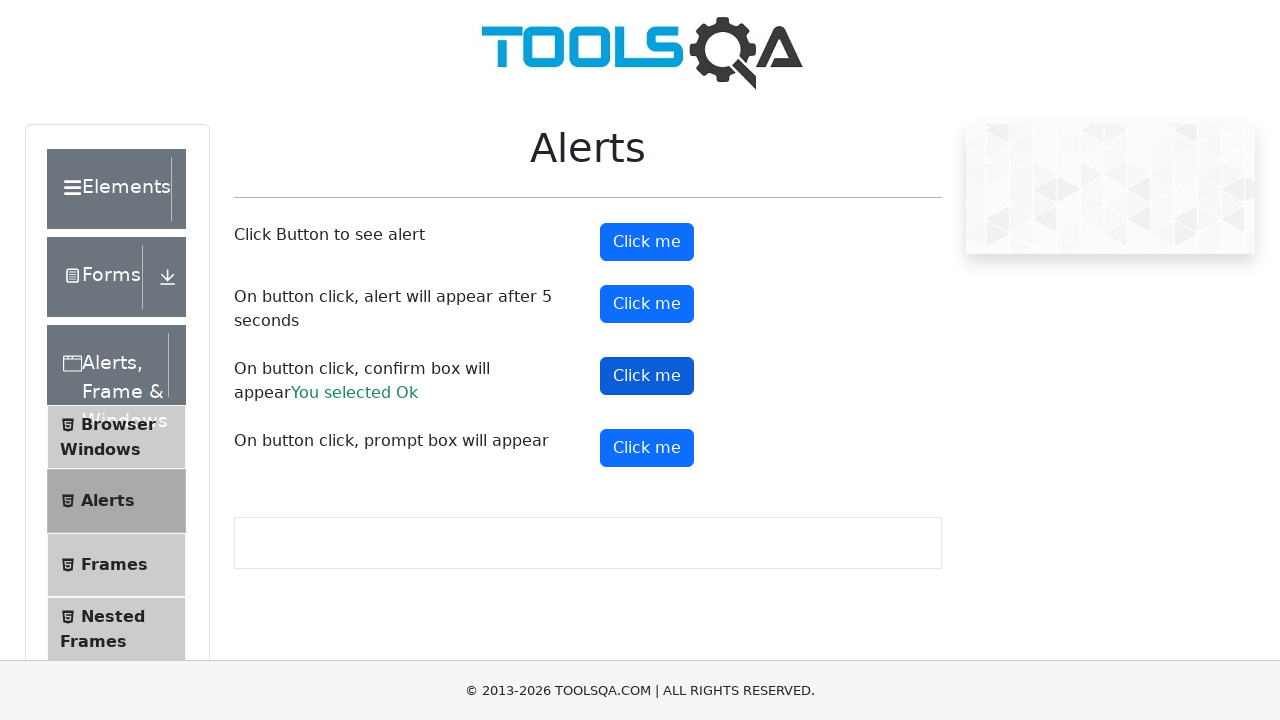